Adds two products (Samsung galaxy s6 and Nokia lumia 1520) to the shopping cart by clicking on products, adding them to cart, and handling alert confirmations

Starting URL: https://www.demoblaze.com/index.html#

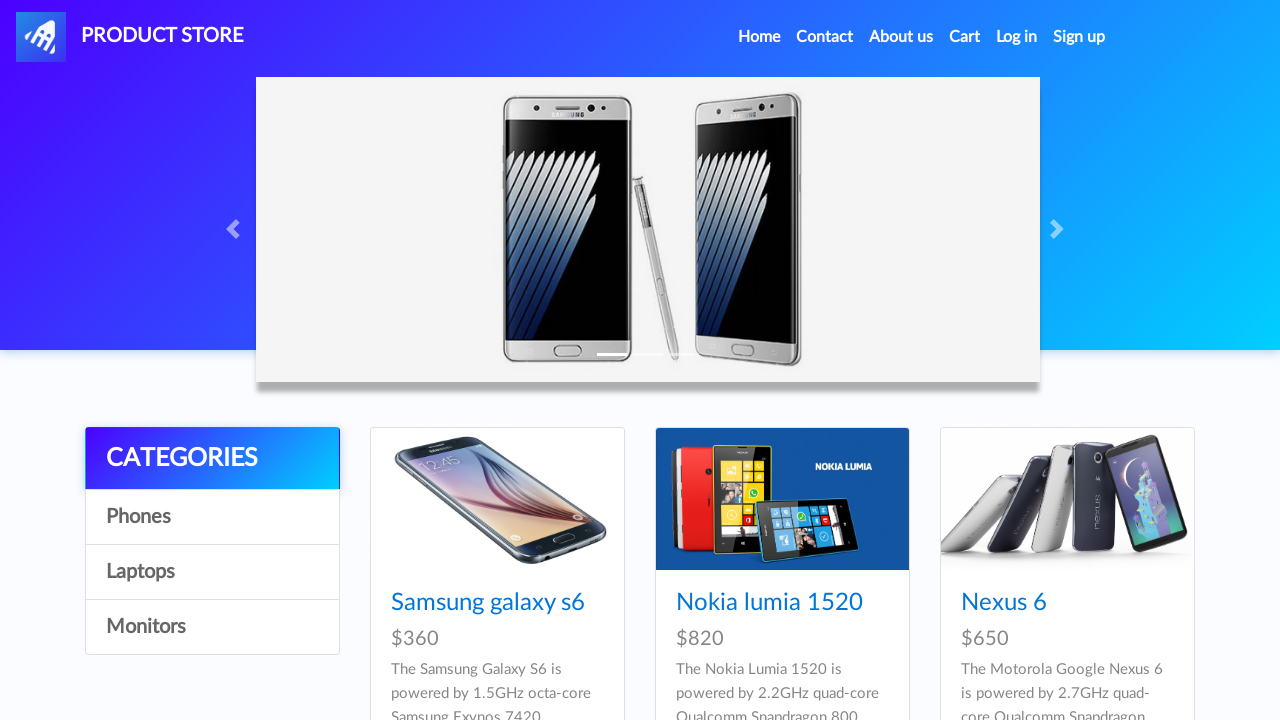

Clicked on Samsung Galaxy S6 product at (497, 499) on //*[@id="tbodyid"]/div[1]/div/a/img
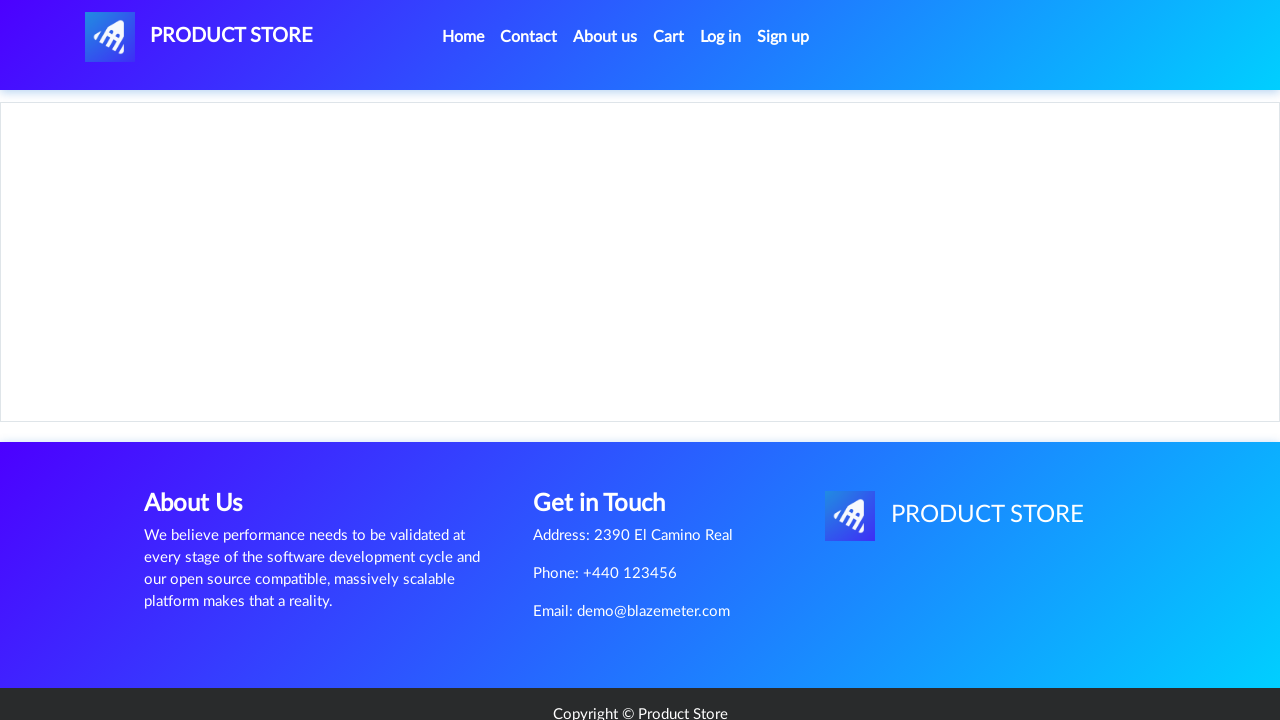

Clicked Add to Cart button for Samsung Galaxy S6 at (610, 440) on //*[@id="tbodyid"]/div[2]/div/a
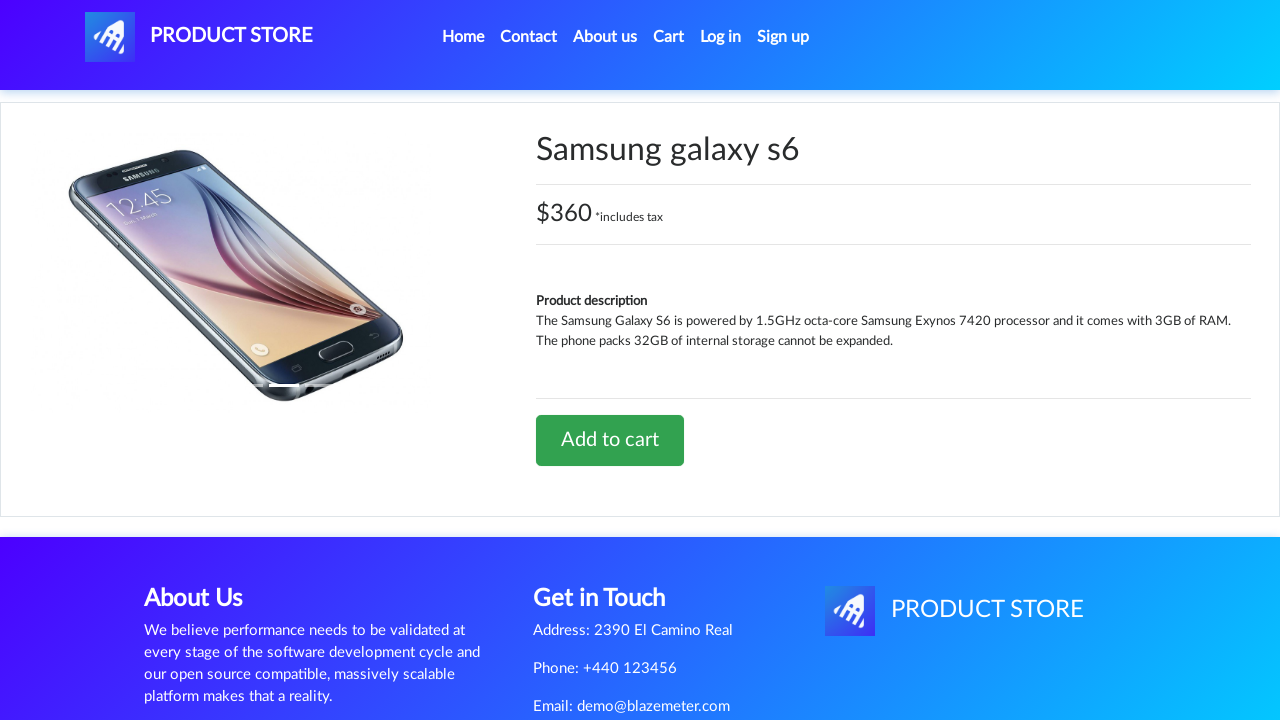

Set up dialog handler to automatically accept alerts
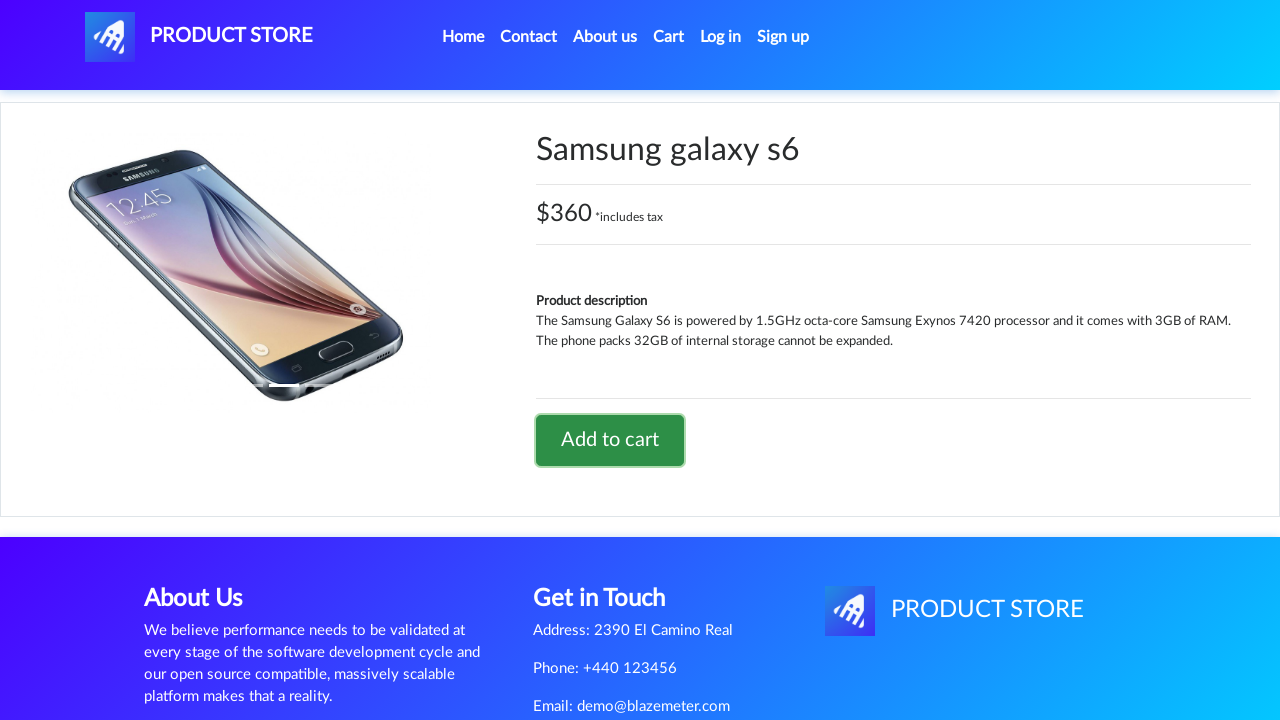

Clicked Home Page link to return to product list at (463, 37) on //*[@id="navbarExample"]/ul/li[1]/a
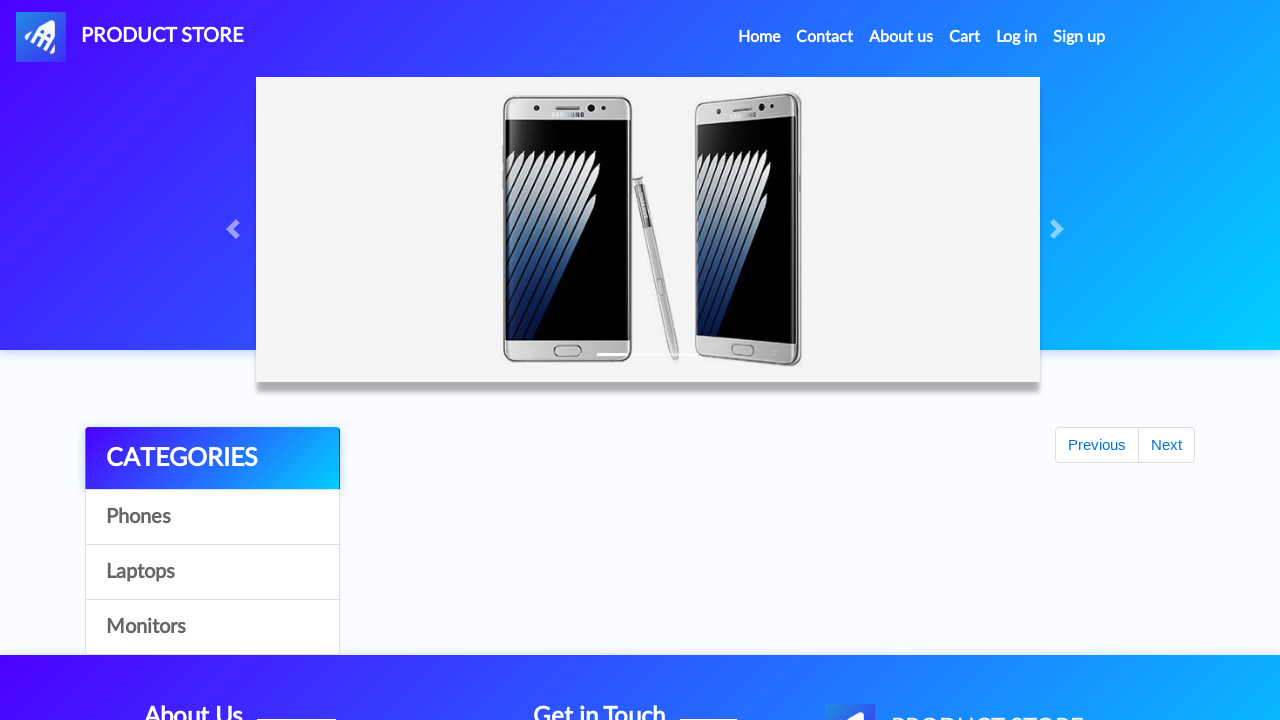

Clicked on Nokia Lumia 1520 product at (782, 499) on //*[@id="tbodyid"]/div[2]/div/a/img
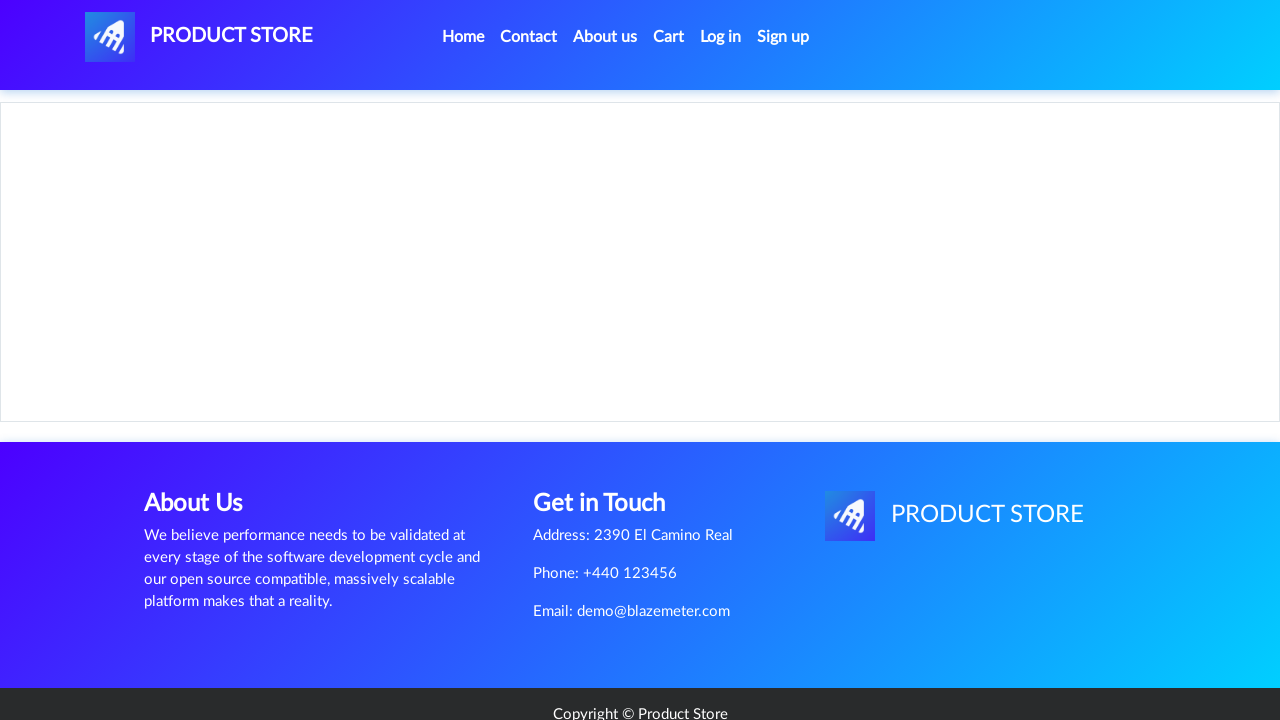

Clicked Add to Cart button for Nokia Lumia 1520 at (610, 440) on //*[@id="tbodyid"]/div[2]/div/a
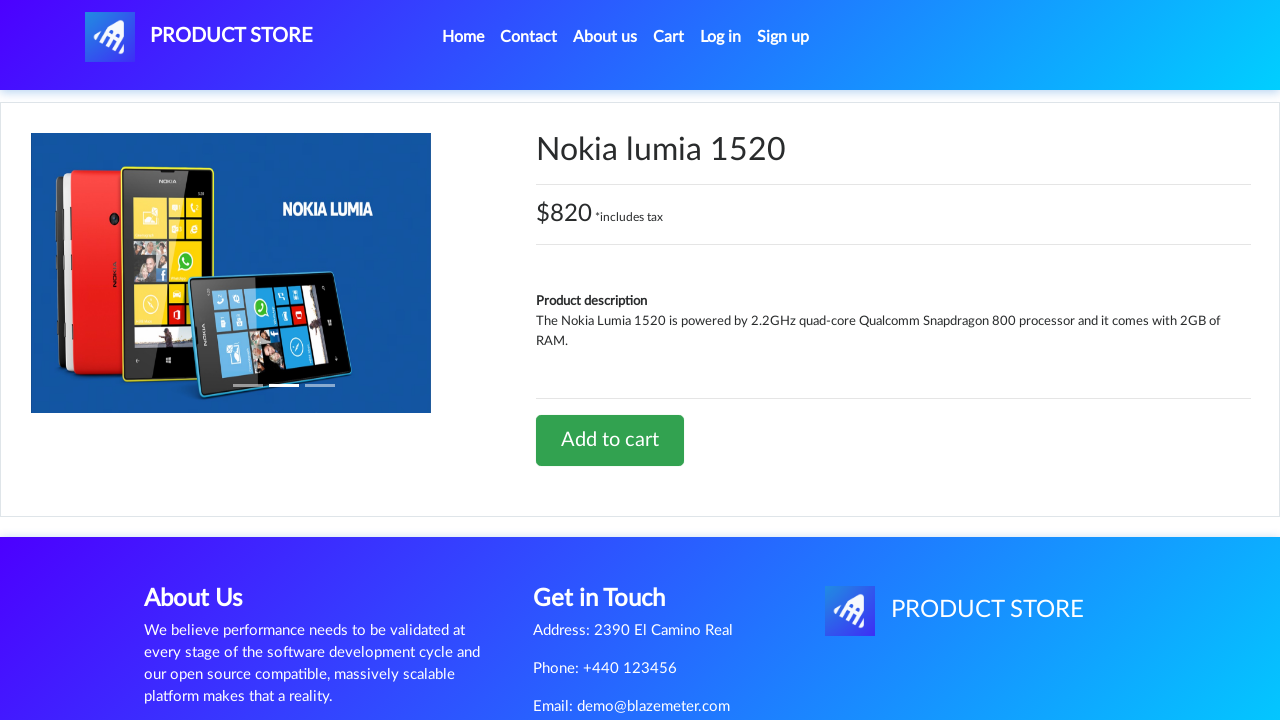

Alert confirmation automatically handled for Nokia Lumia 1520
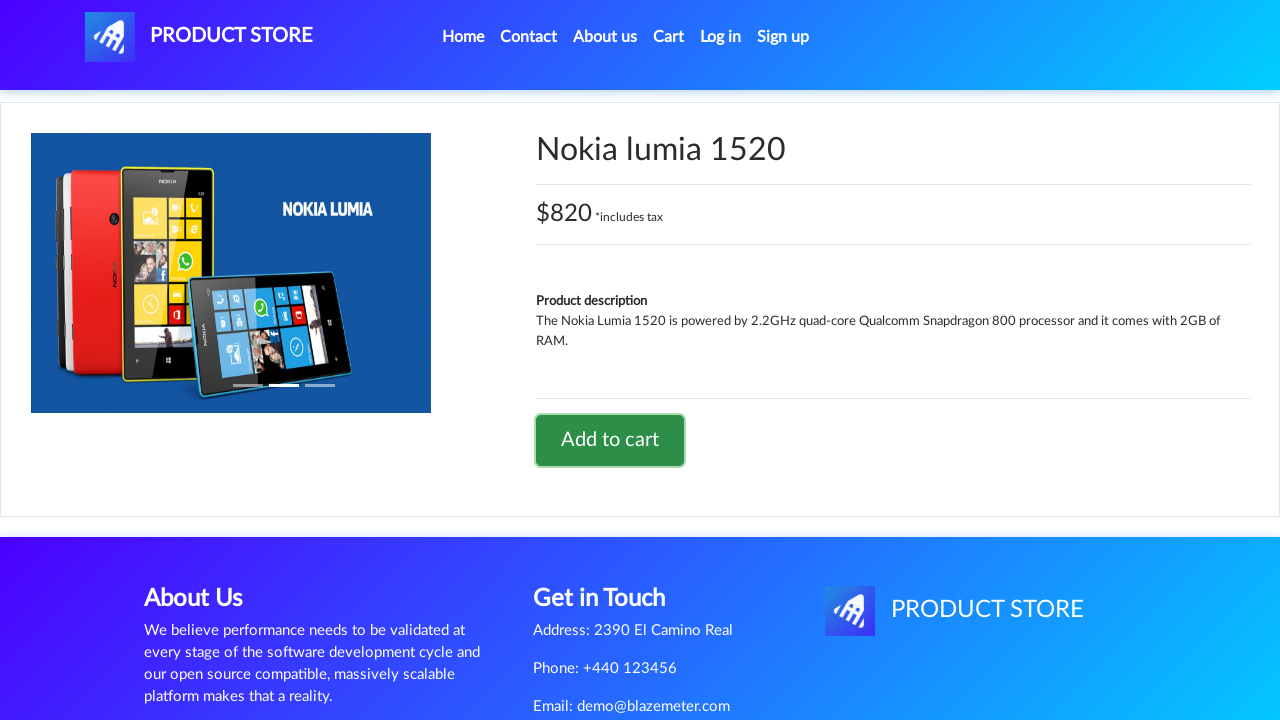

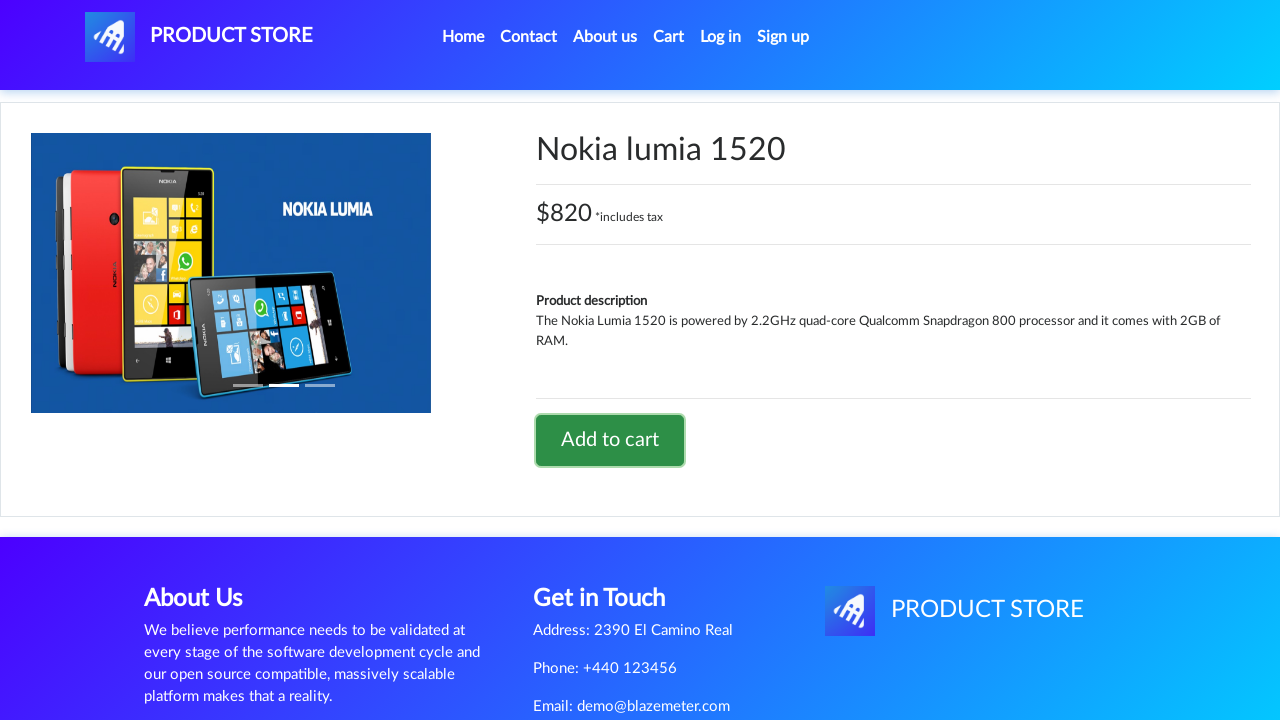